Tests sorting the "Due" column in descending order by clicking the column header twice and verifying the values are sorted correctly.

Starting URL: http://the-internet.herokuapp.com/tables

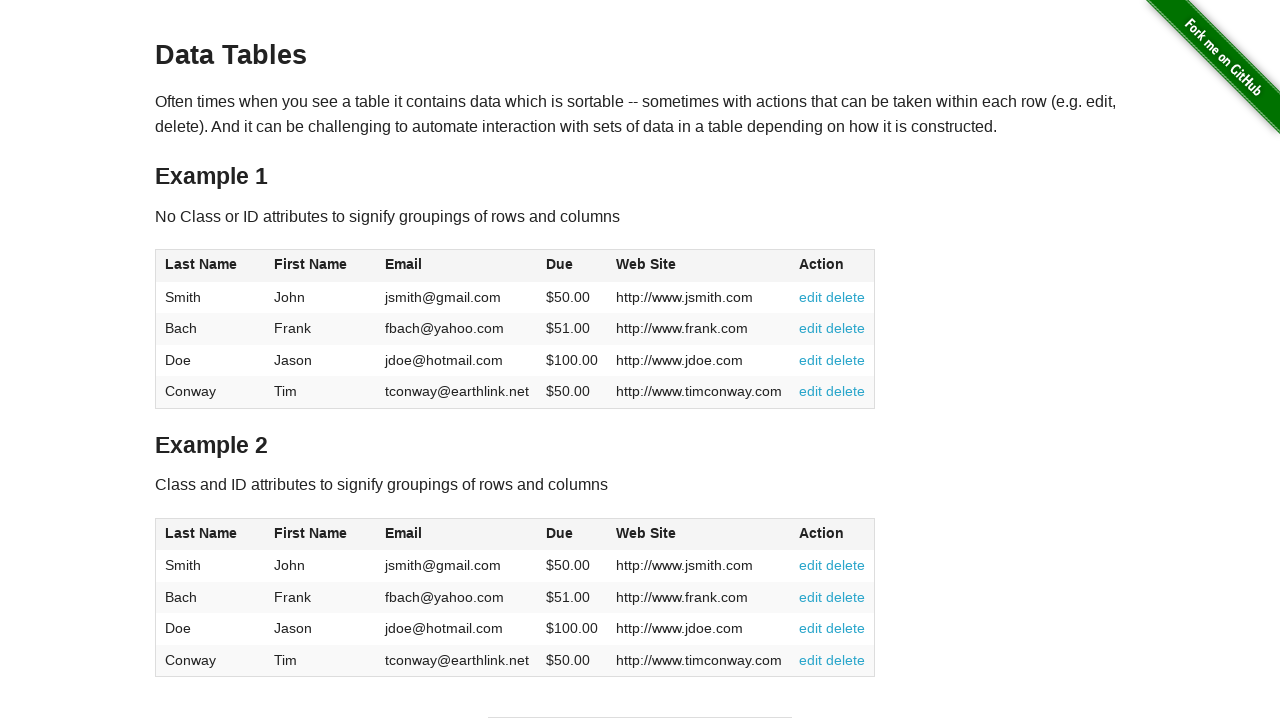

Clicked Due column header (4th column) first time for ascending order at (572, 266) on #table1 thead tr th:nth-of-type(4)
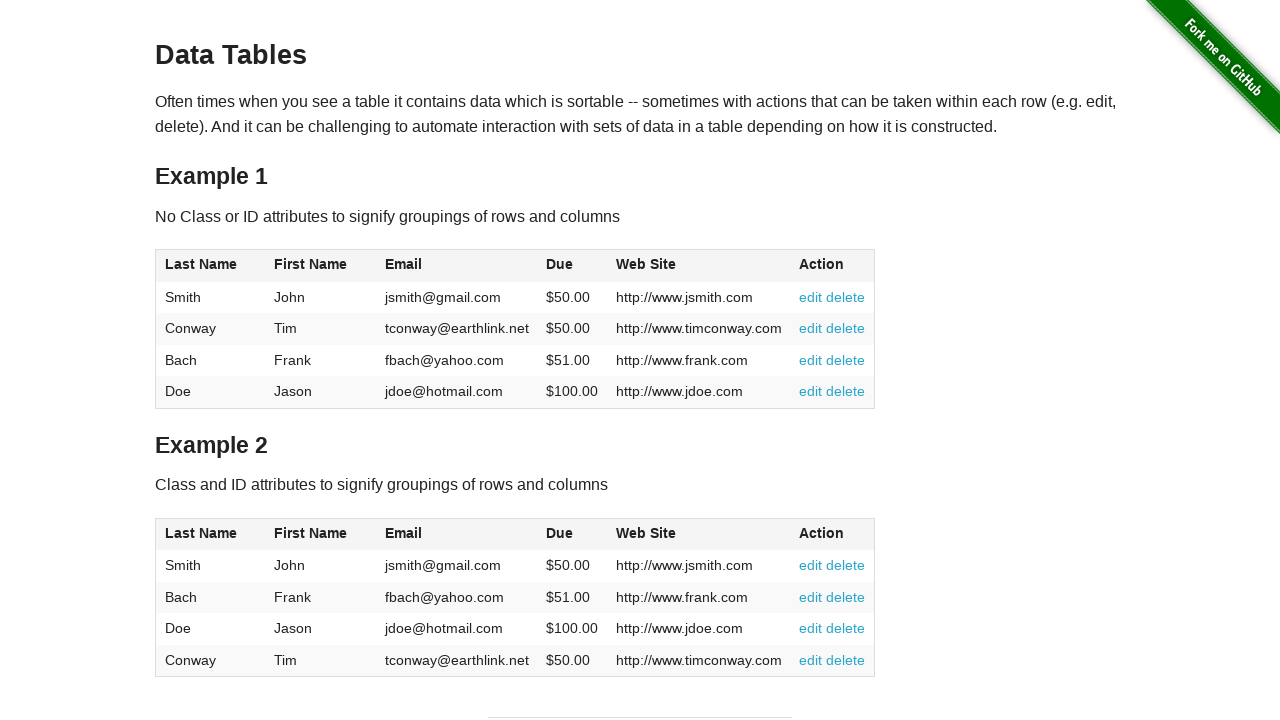

Clicked Due column header second time for descending order at (572, 266) on #table1 thead tr th:nth-of-type(4)
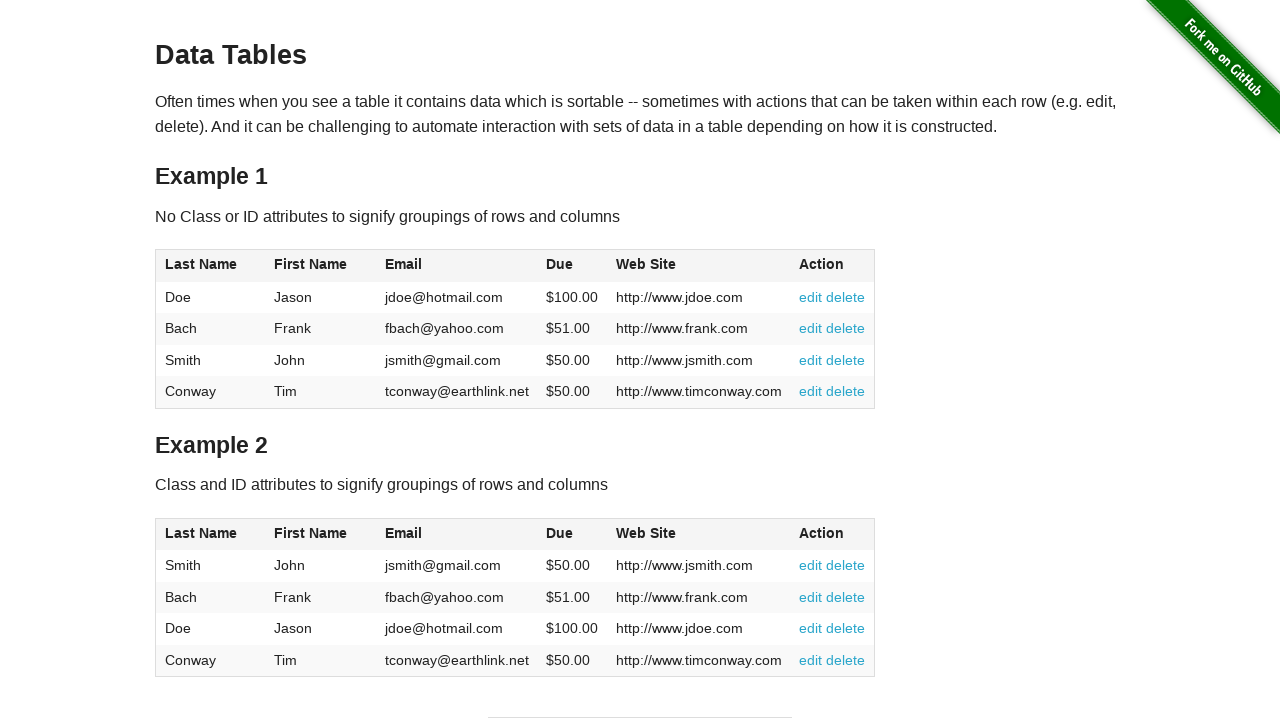

Verified Due column values are present in table body
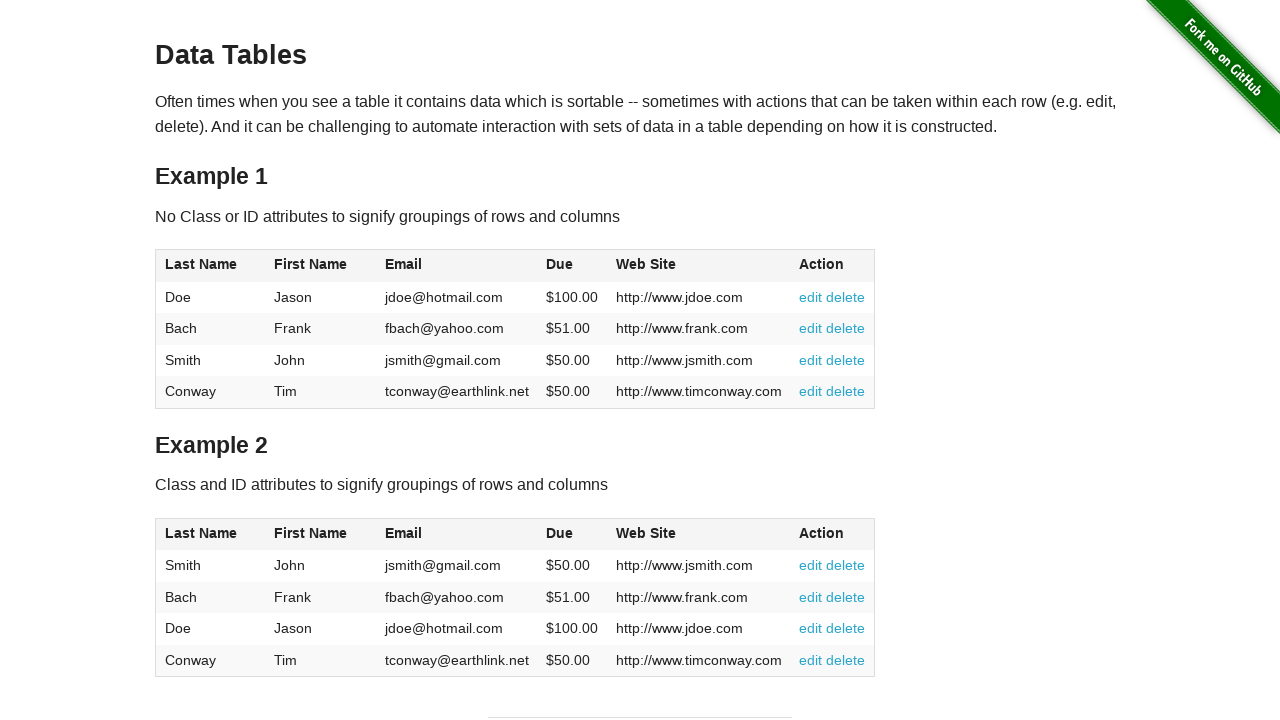

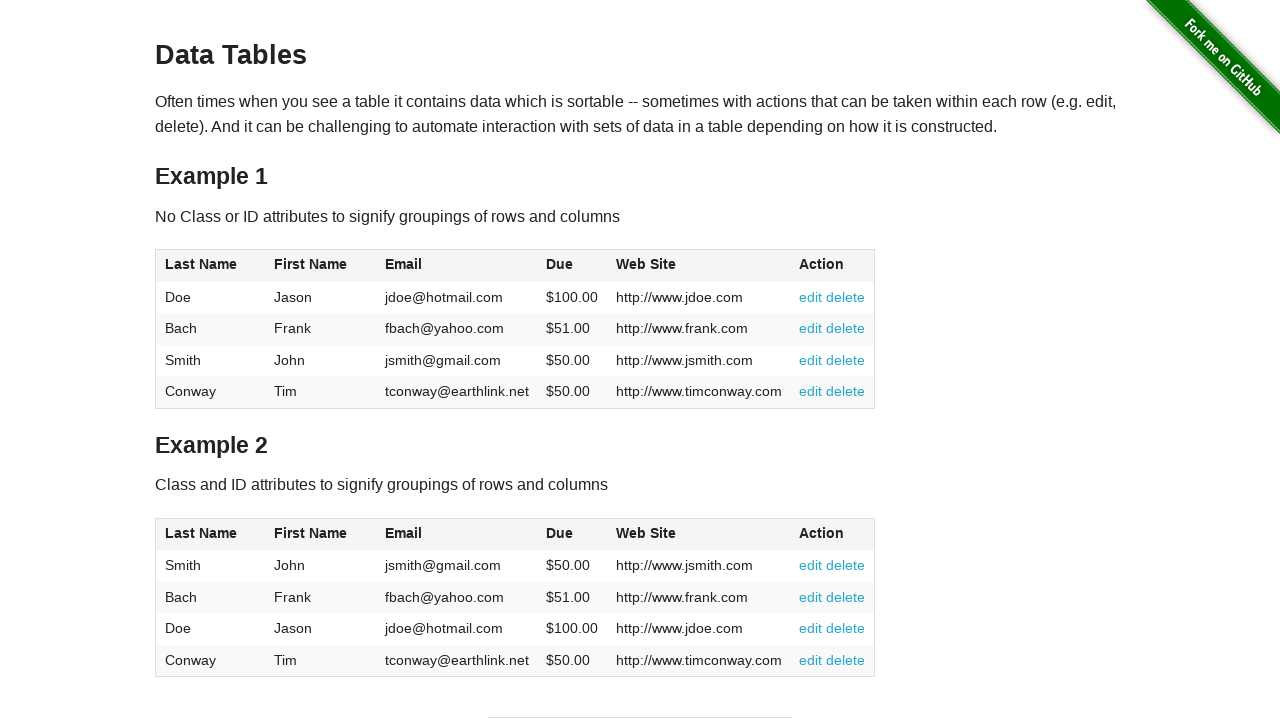